Tests a todo list application by checking off existing items, adding a new todo item, and submitting it to the list

Starting URL: https://lambdatest.github.io/sample-todo-app/

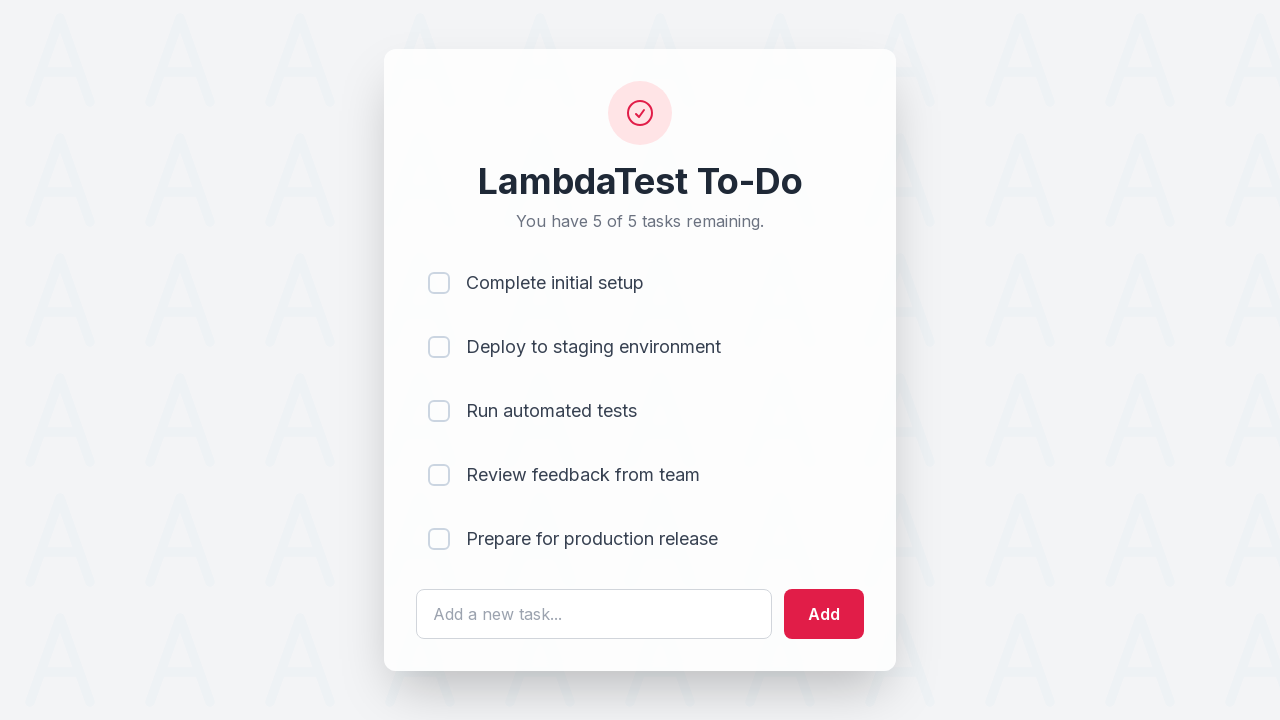

Checked first todo item at (439, 283) on input[name='li1']
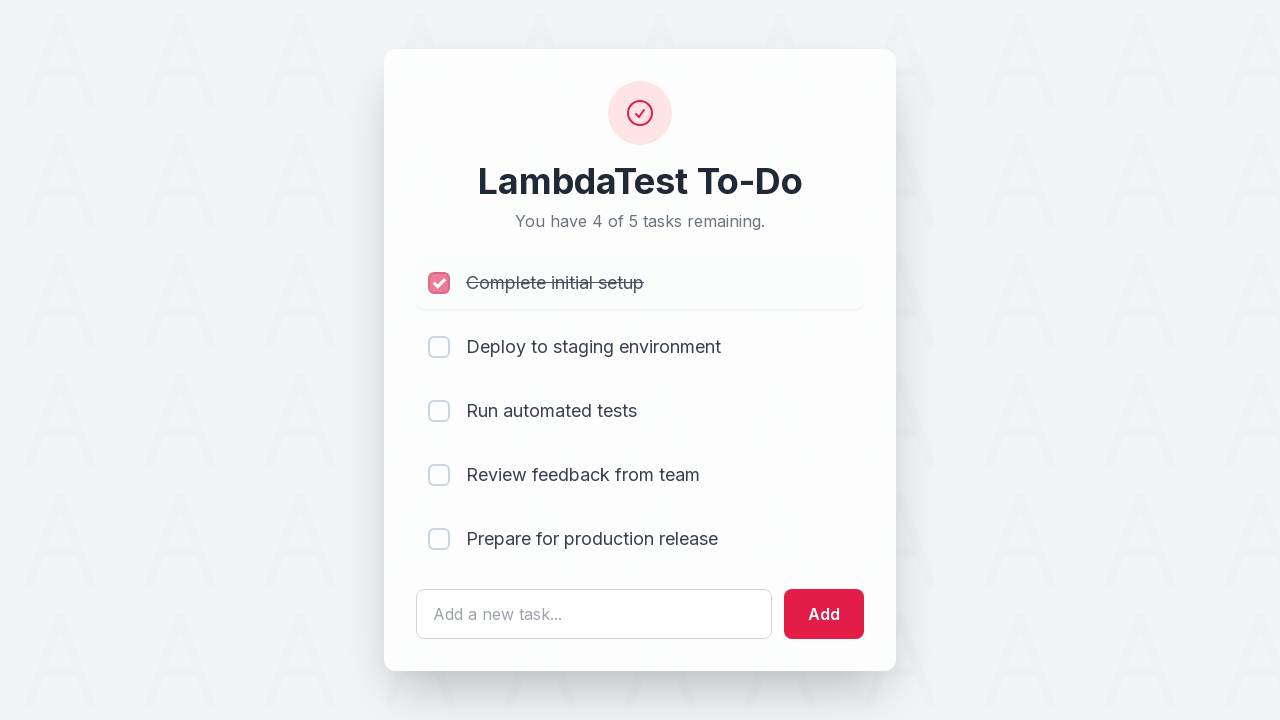

Checked second todo item at (439, 347) on input[name='li2']
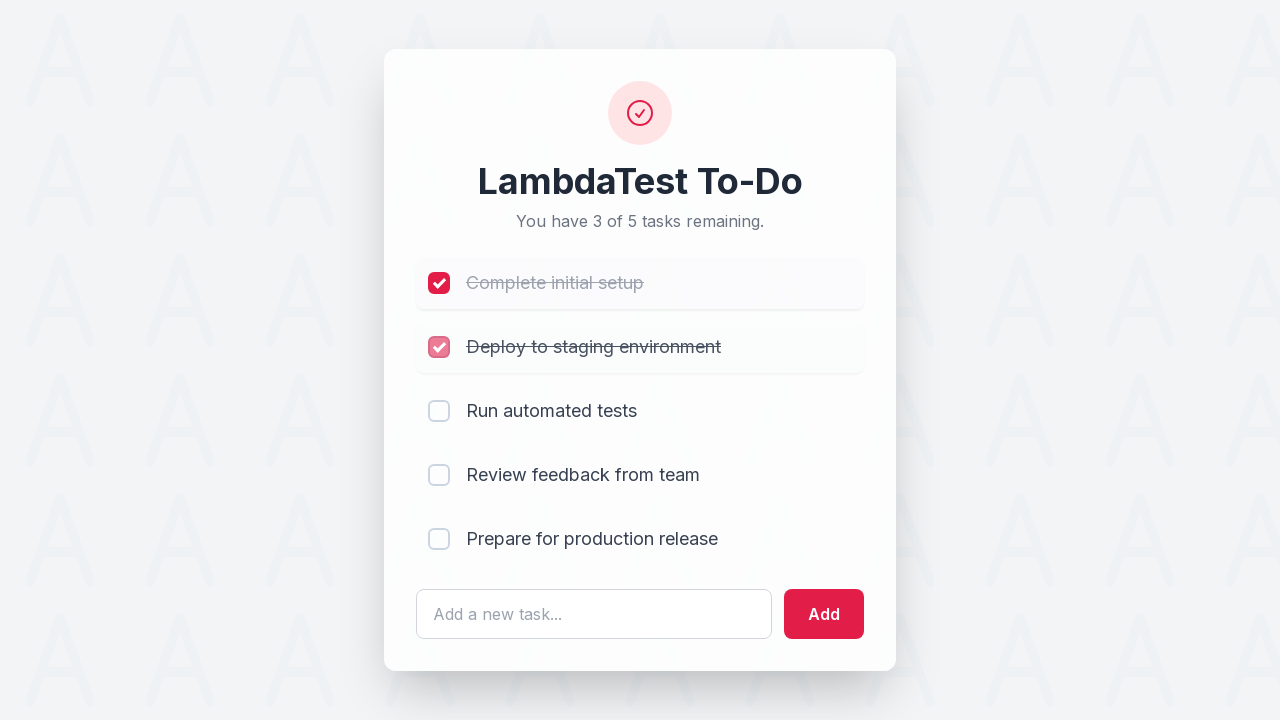

Cleared todo text input field on #sampletodotext
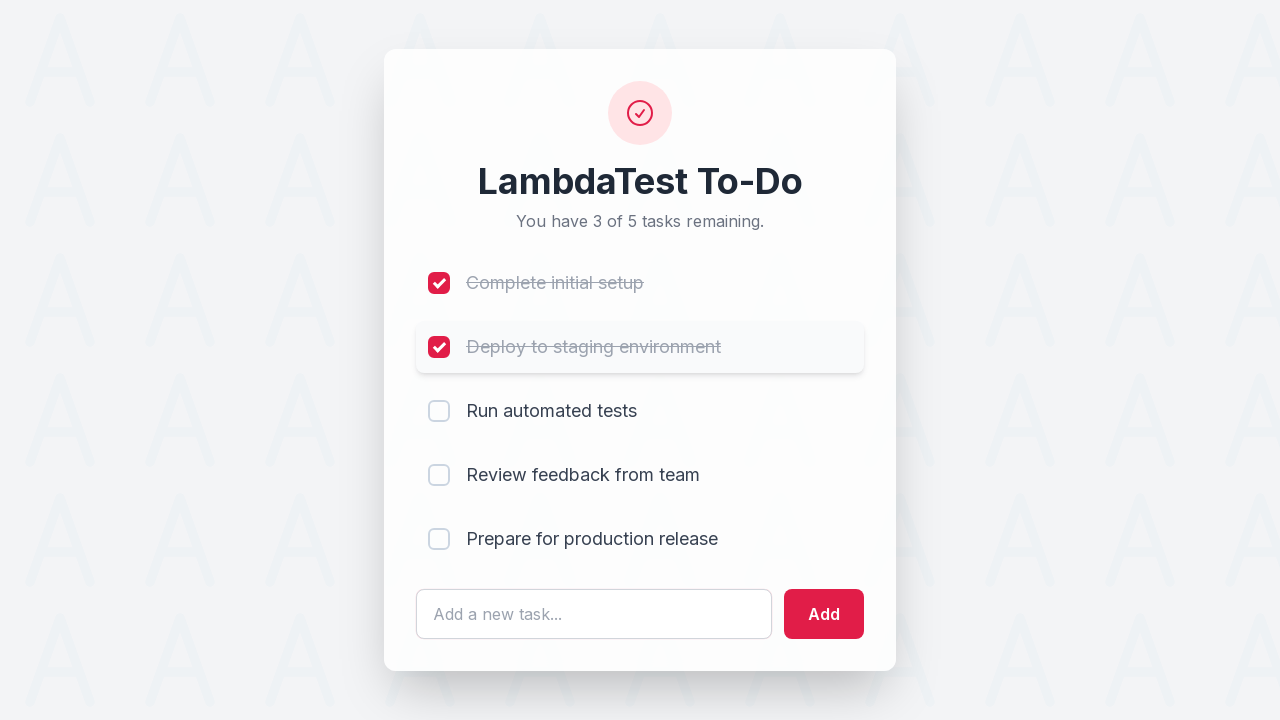

Filled todo text input with 'Yey, Let's add it to list' on #sampletodotext
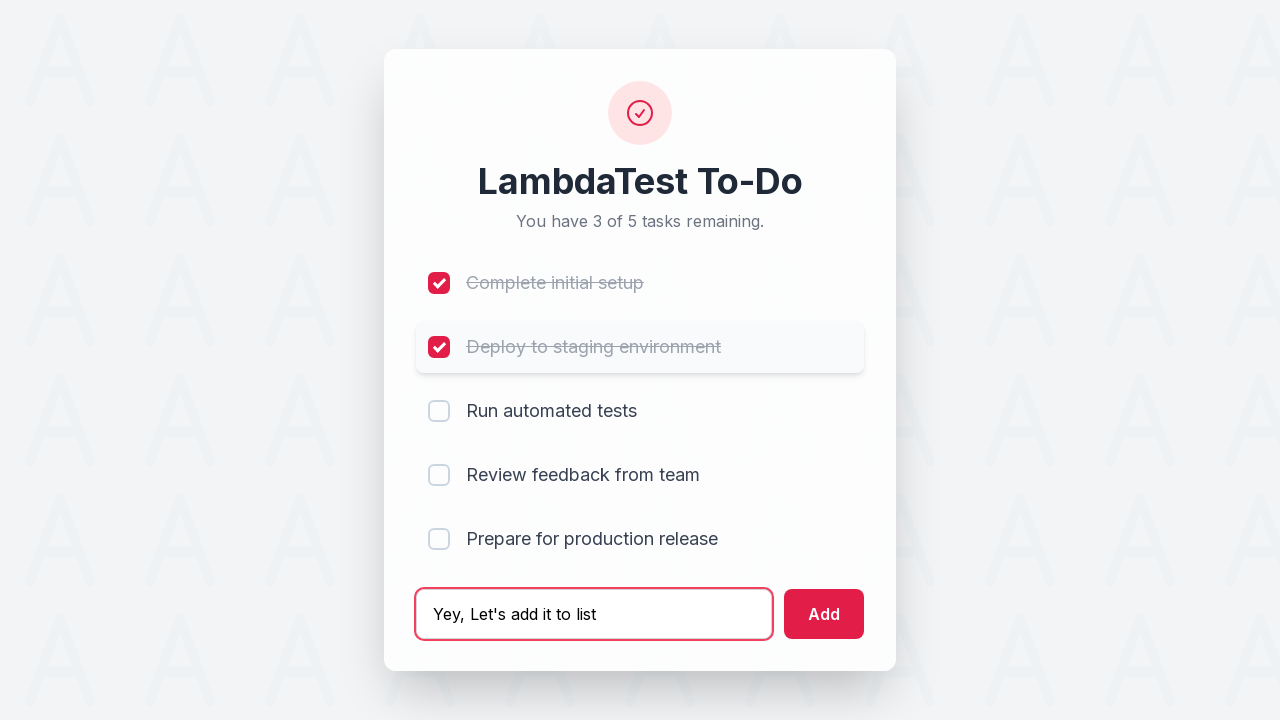

Clicked add button to submit new todo item at (824, 614) on #addbutton
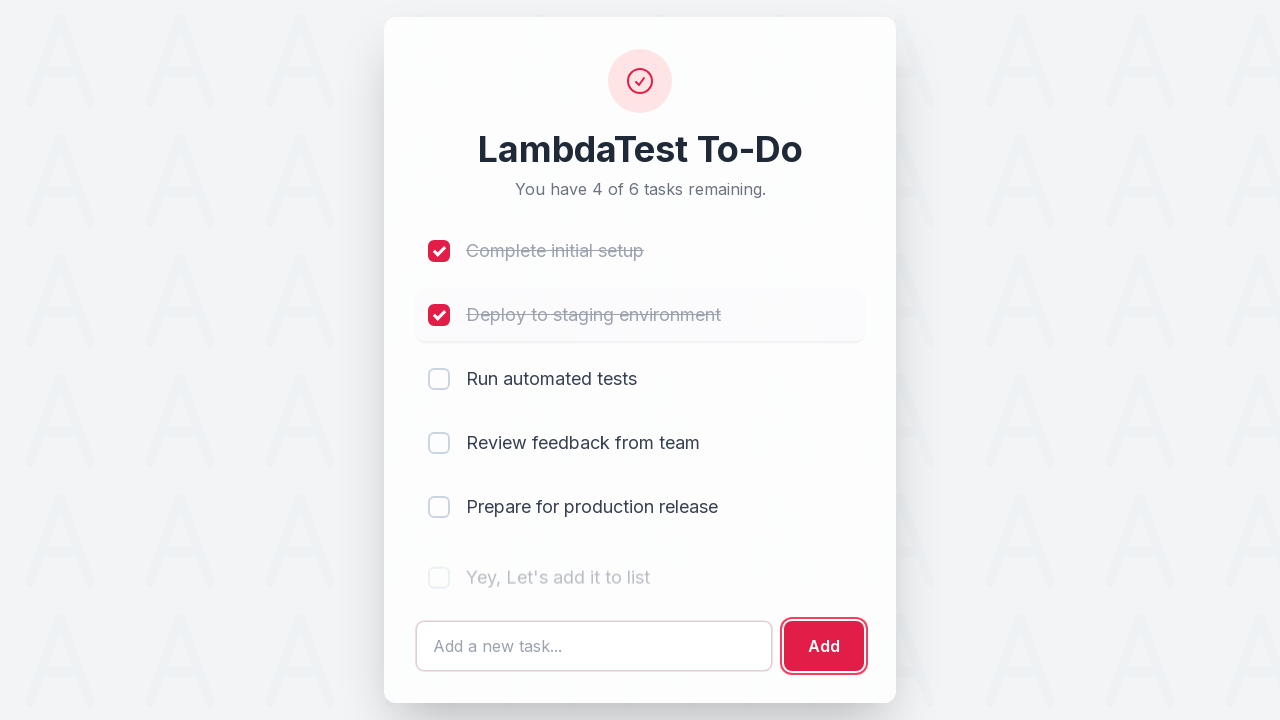

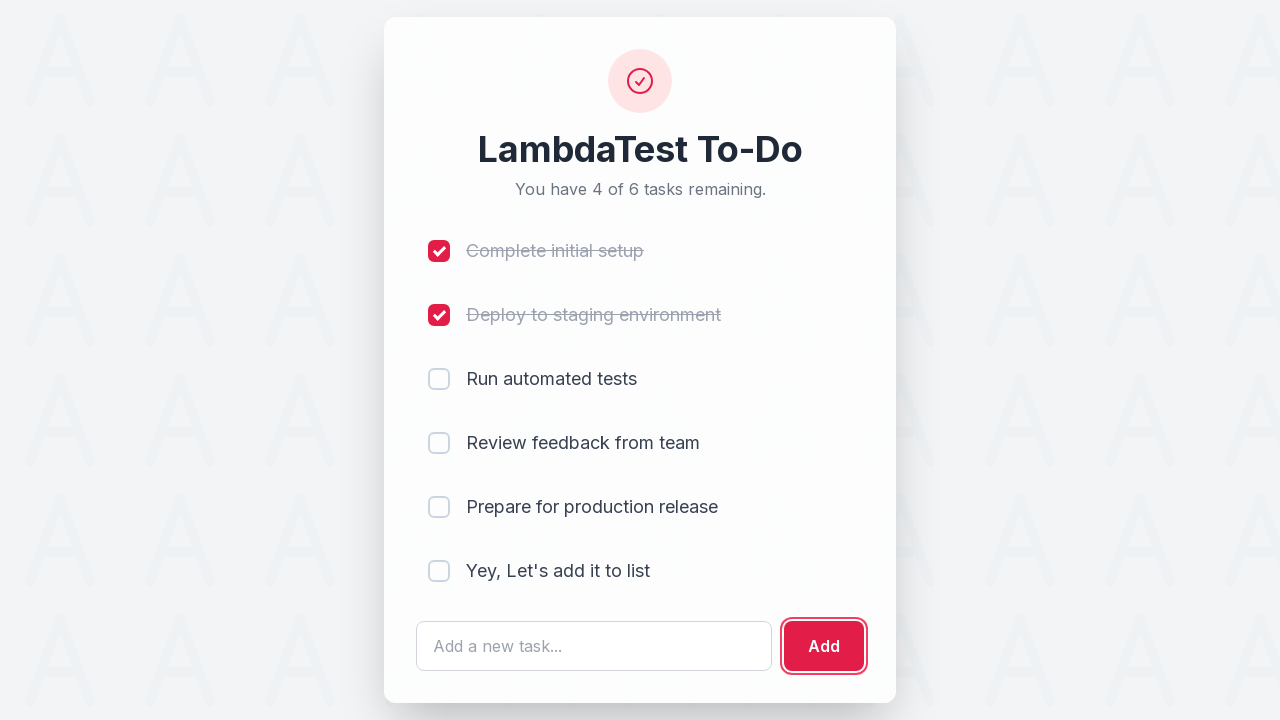